Navigates to the Rediff Money website and retrieves the page title to verify the page loads correctly

Starting URL: https://money.rediff.com/

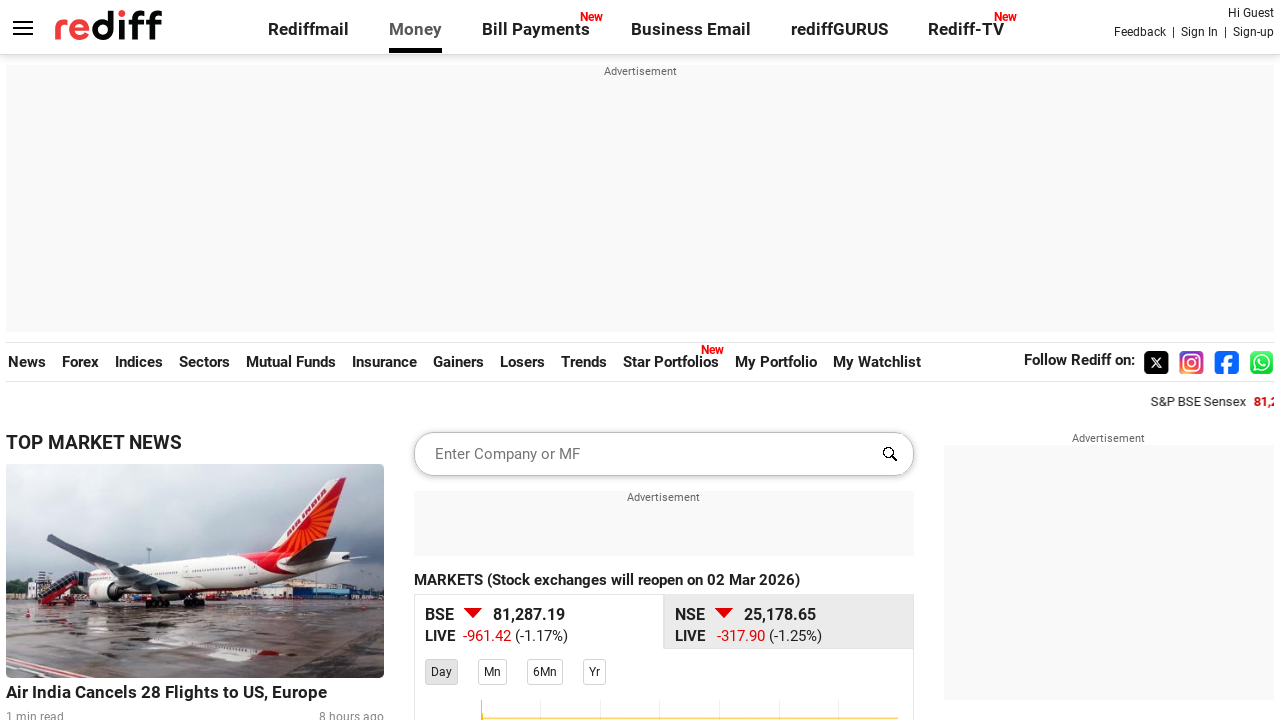

Waited for page to reach domcontentloaded state
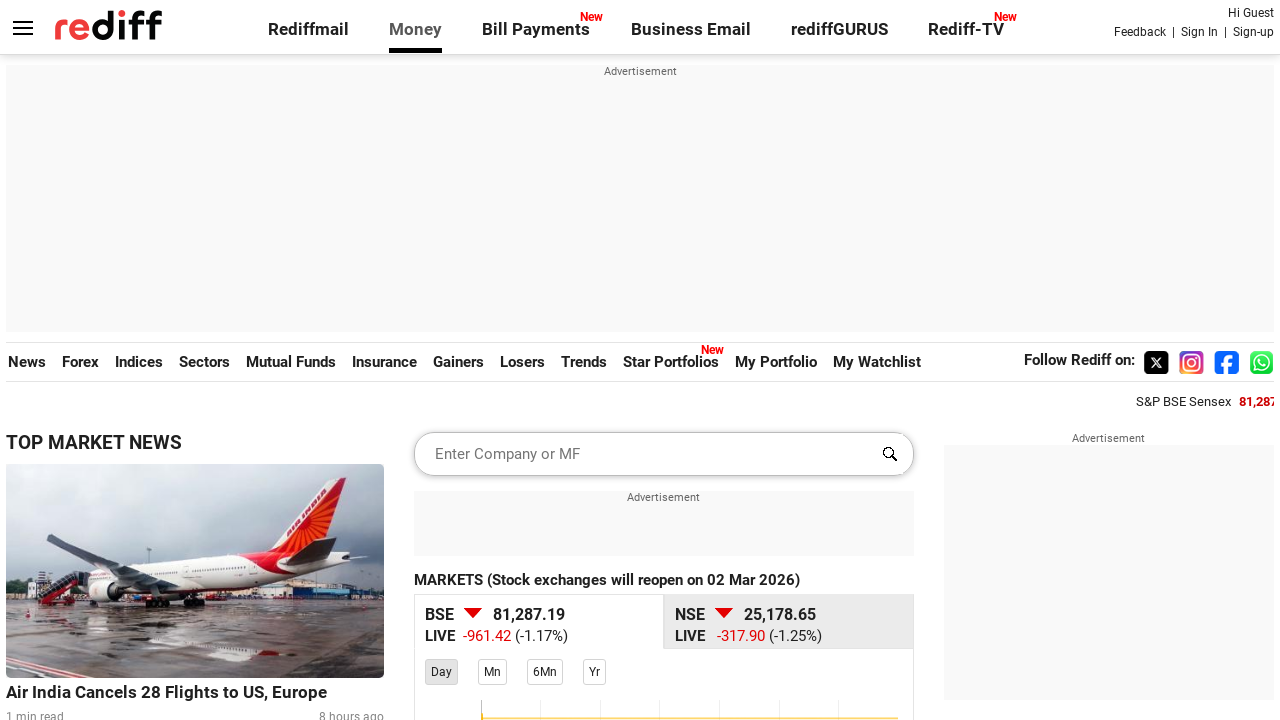

Retrieved page title from Rediff Money website
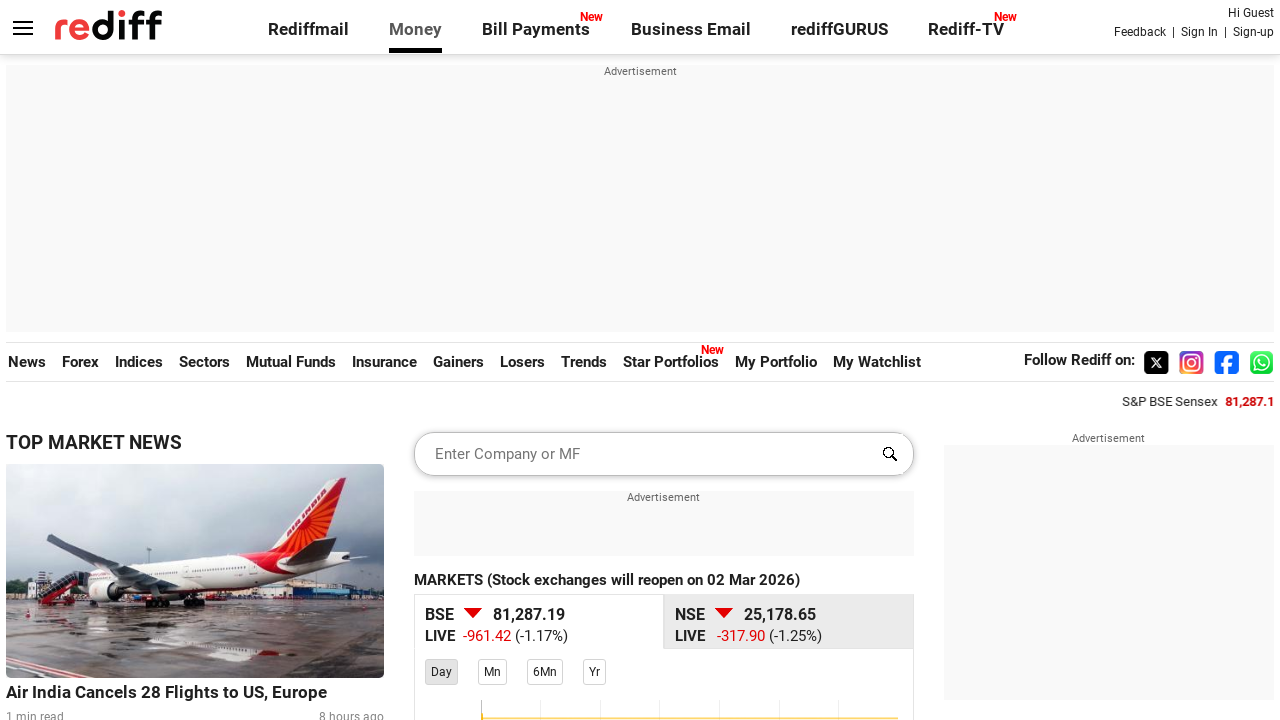

Verified page title is not empty and exists
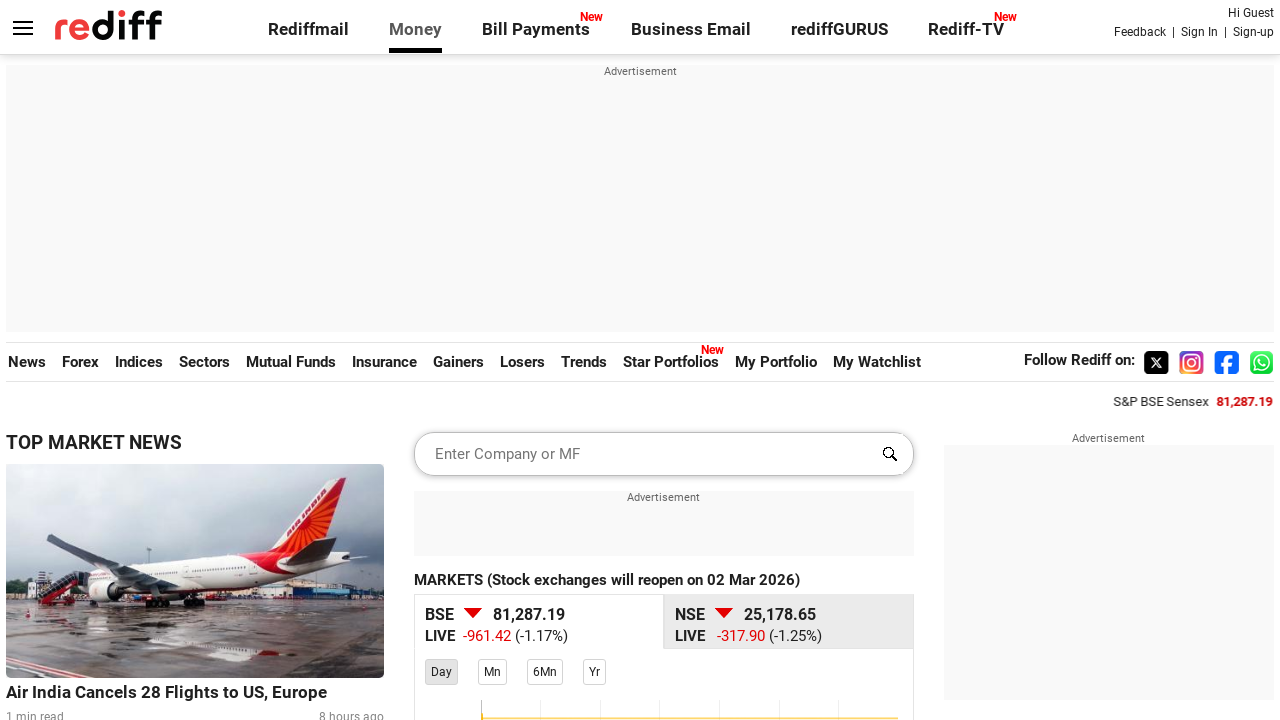

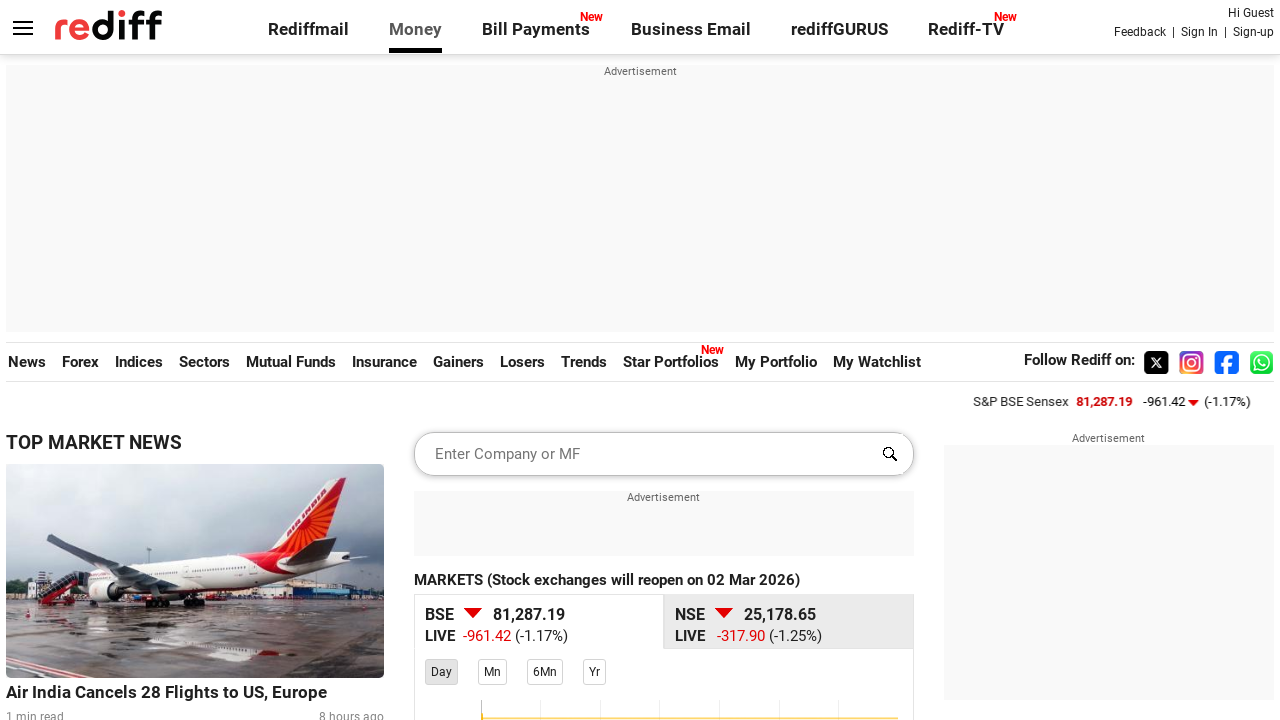